Tests the "Get started" navigation link by clicking it and verifying the URL changes to include "intro"

Starting URL: https://playwright.dev/

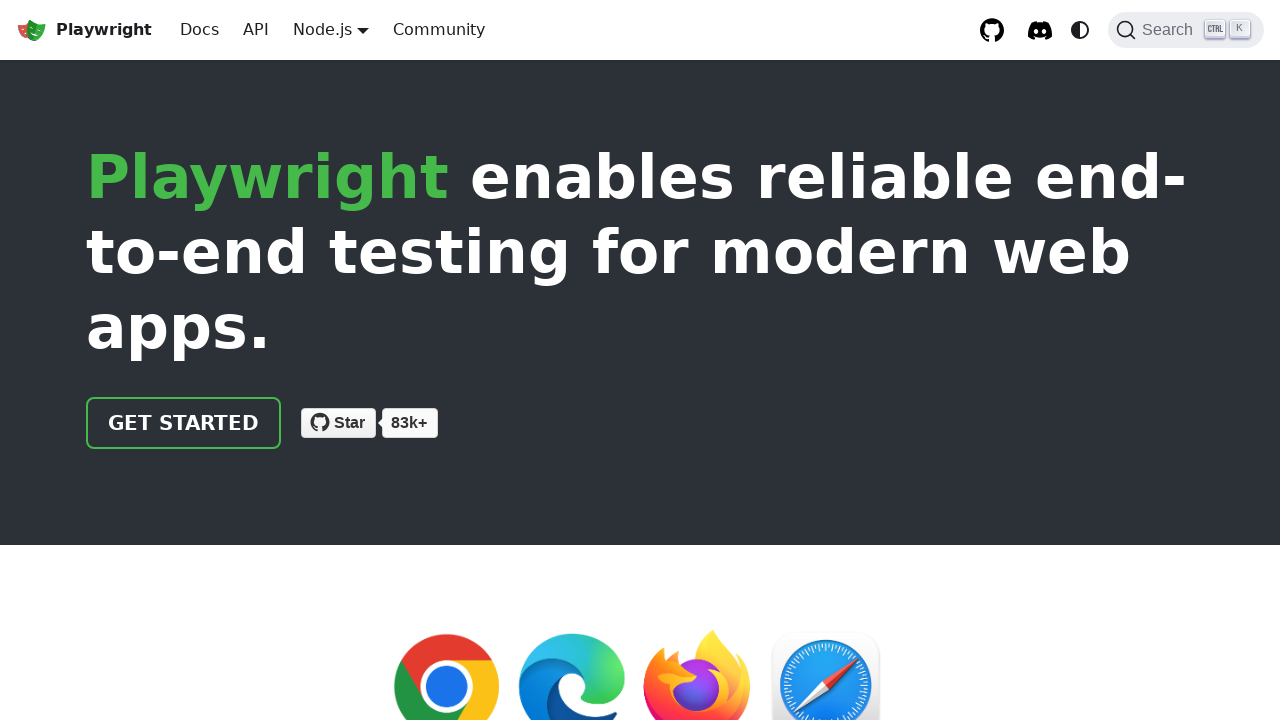

Clicked the 'Get started' navigation link at (184, 423) on internal:role=link[name="Get started"i]
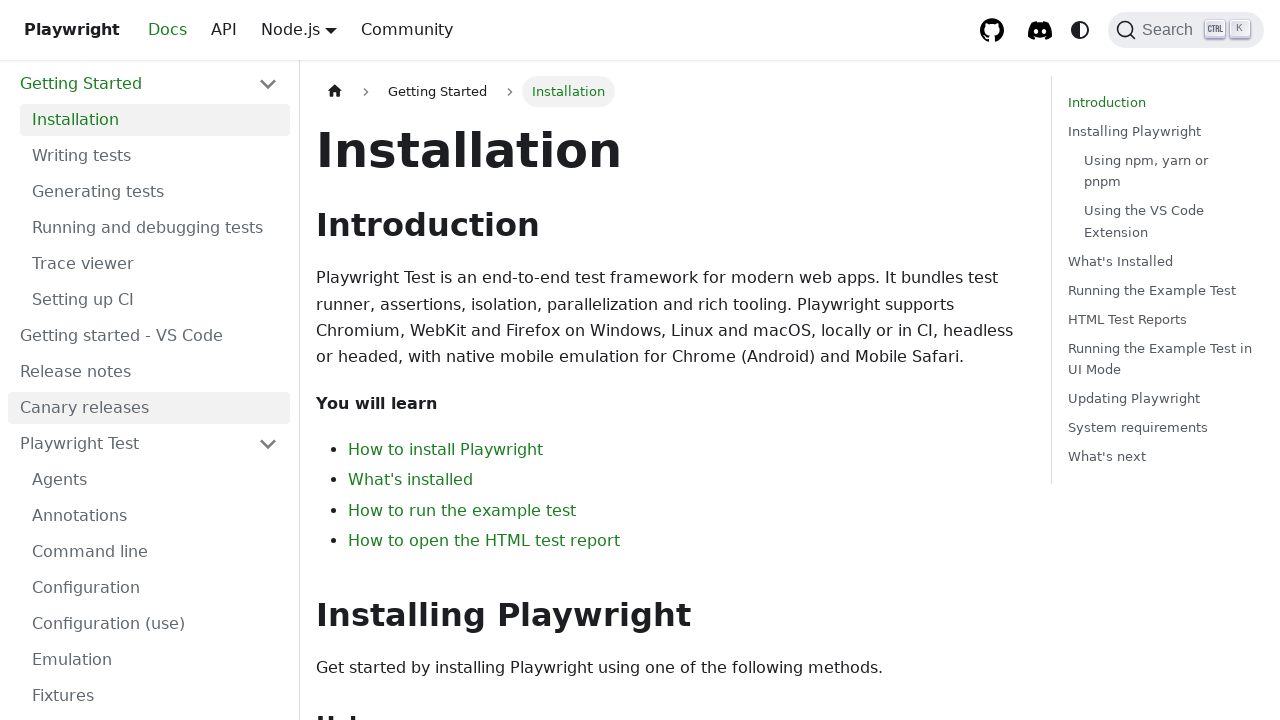

Verified URL changed to include 'intro'
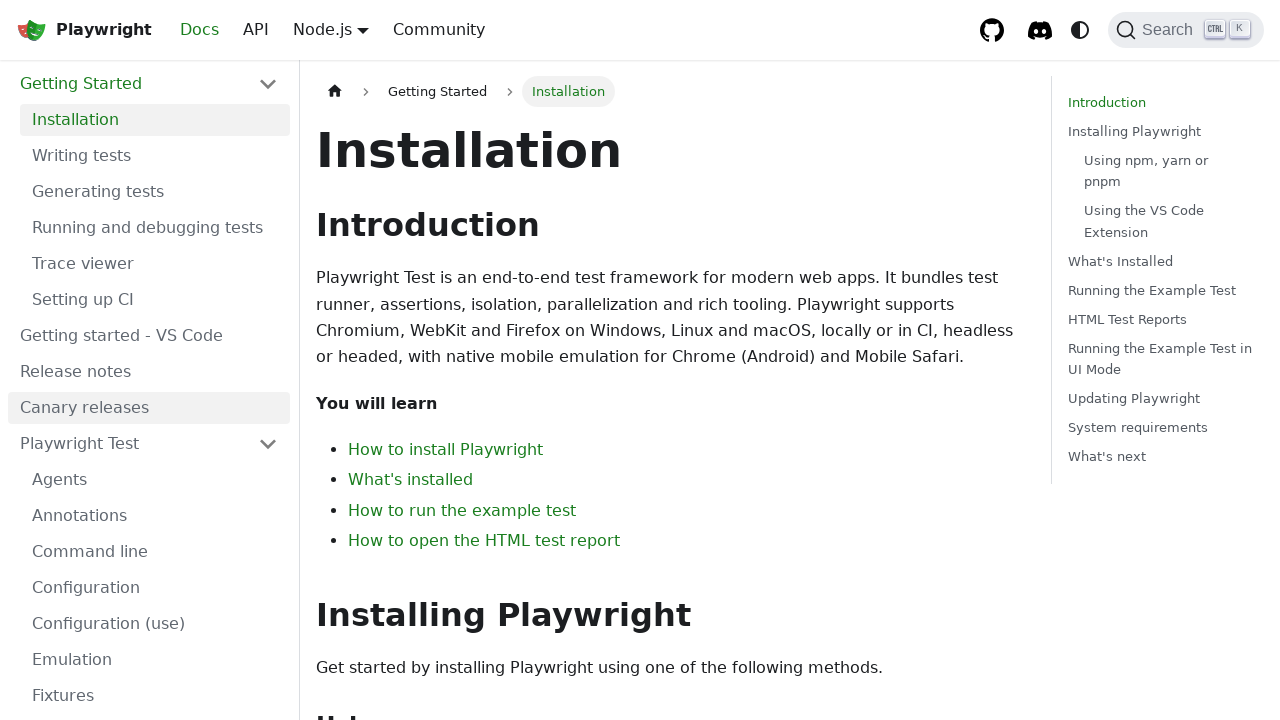

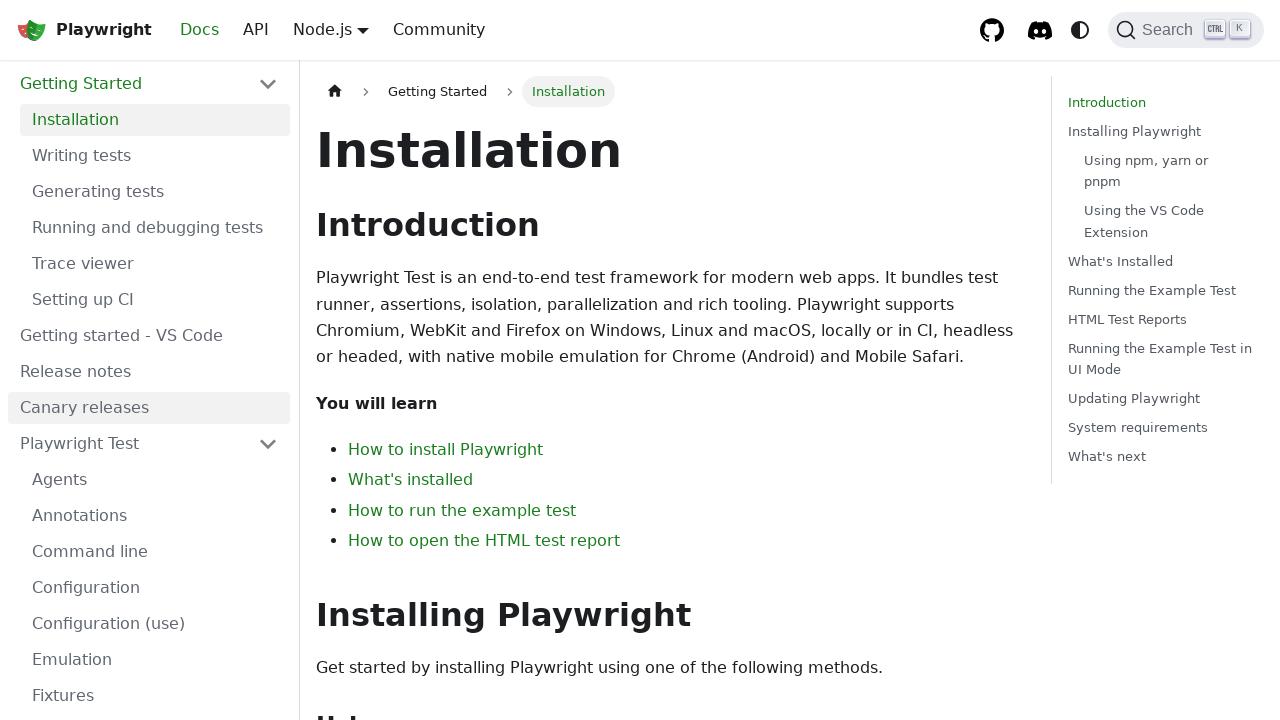